Tests filtering to display active items using the Active link

Starting URL: https://demo.playwright.dev/todomvc

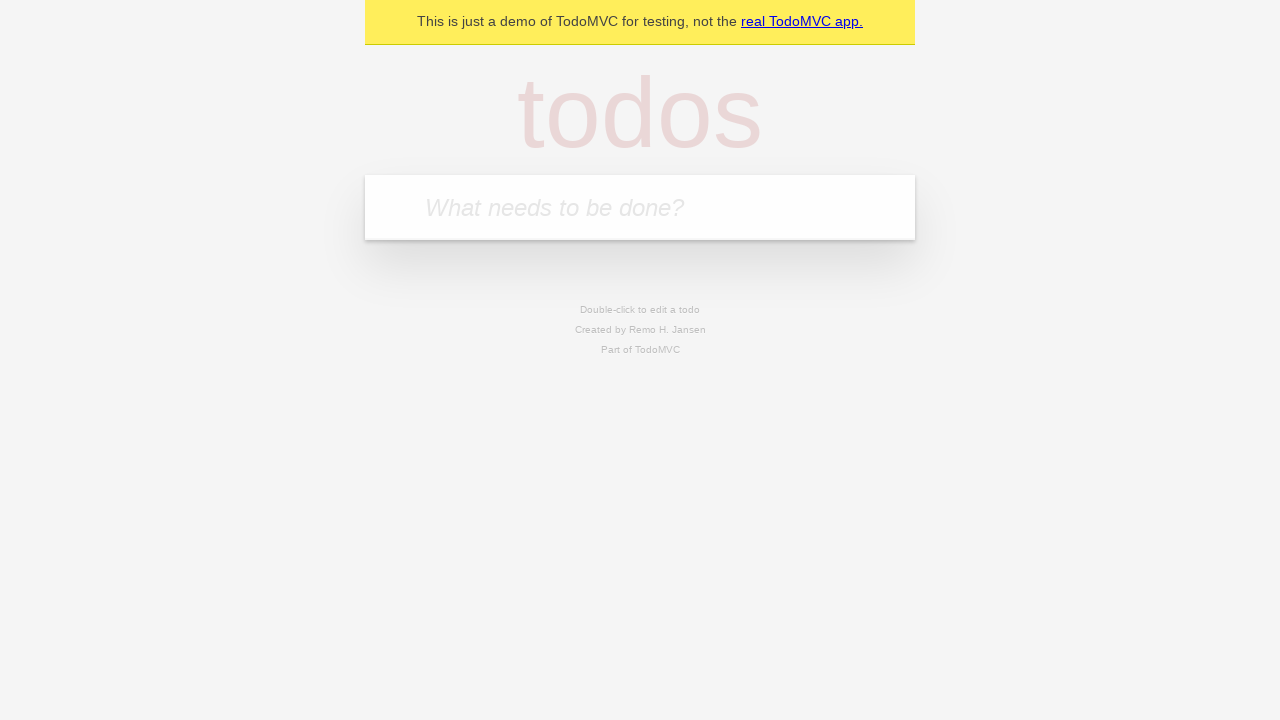

Filled todo input with 'buy some cheese' on internal:attr=[placeholder="What needs to be done?"i]
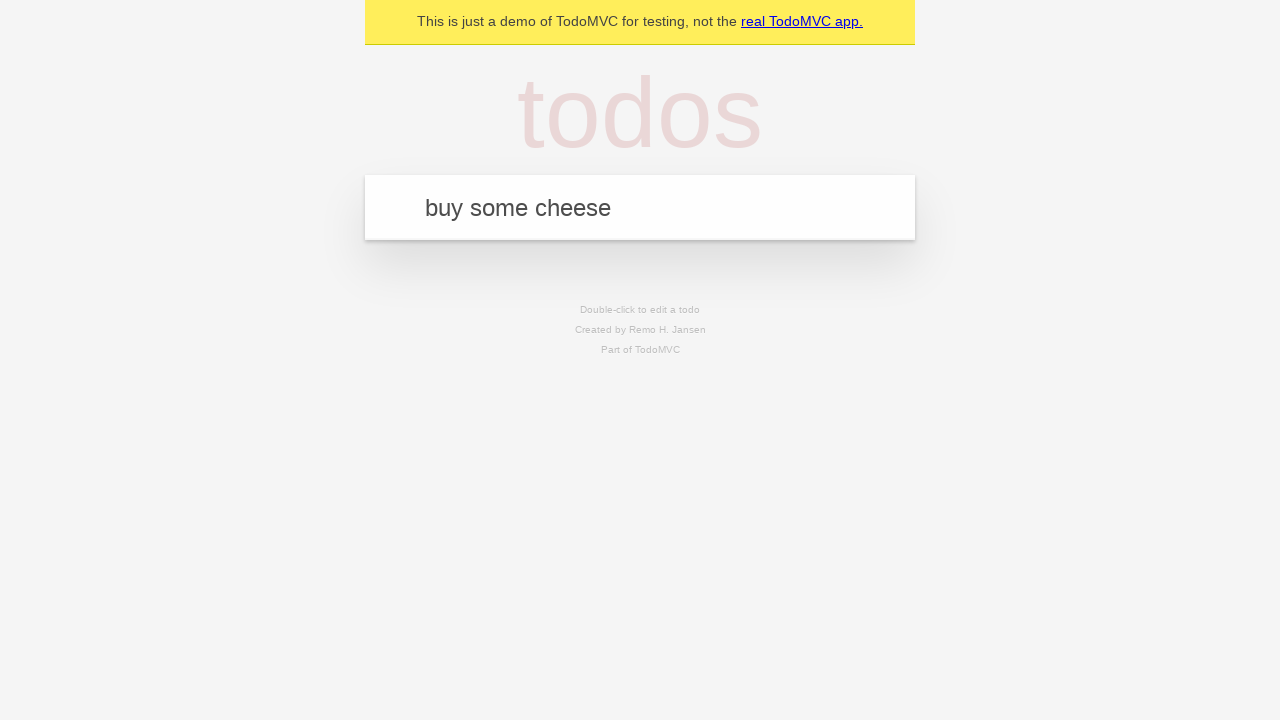

Pressed Enter to add first todo item on internal:attr=[placeholder="What needs to be done?"i]
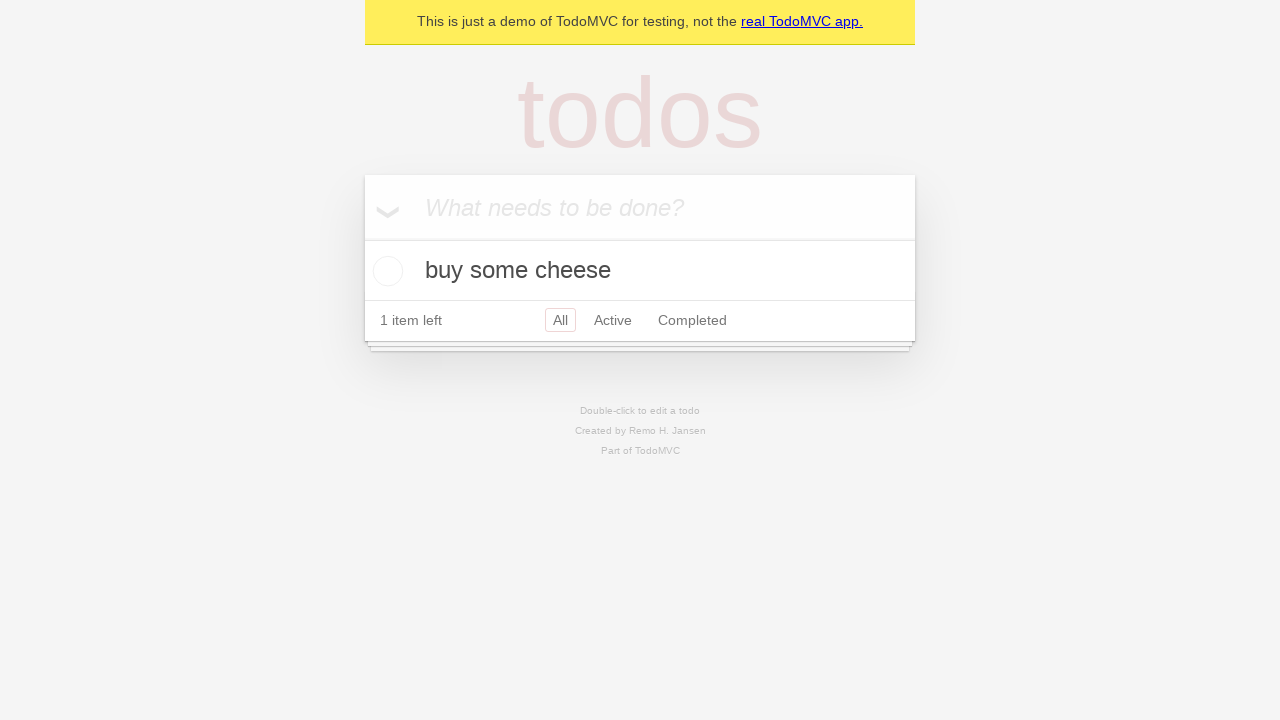

Filled todo input with 'feed the cat' on internal:attr=[placeholder="What needs to be done?"i]
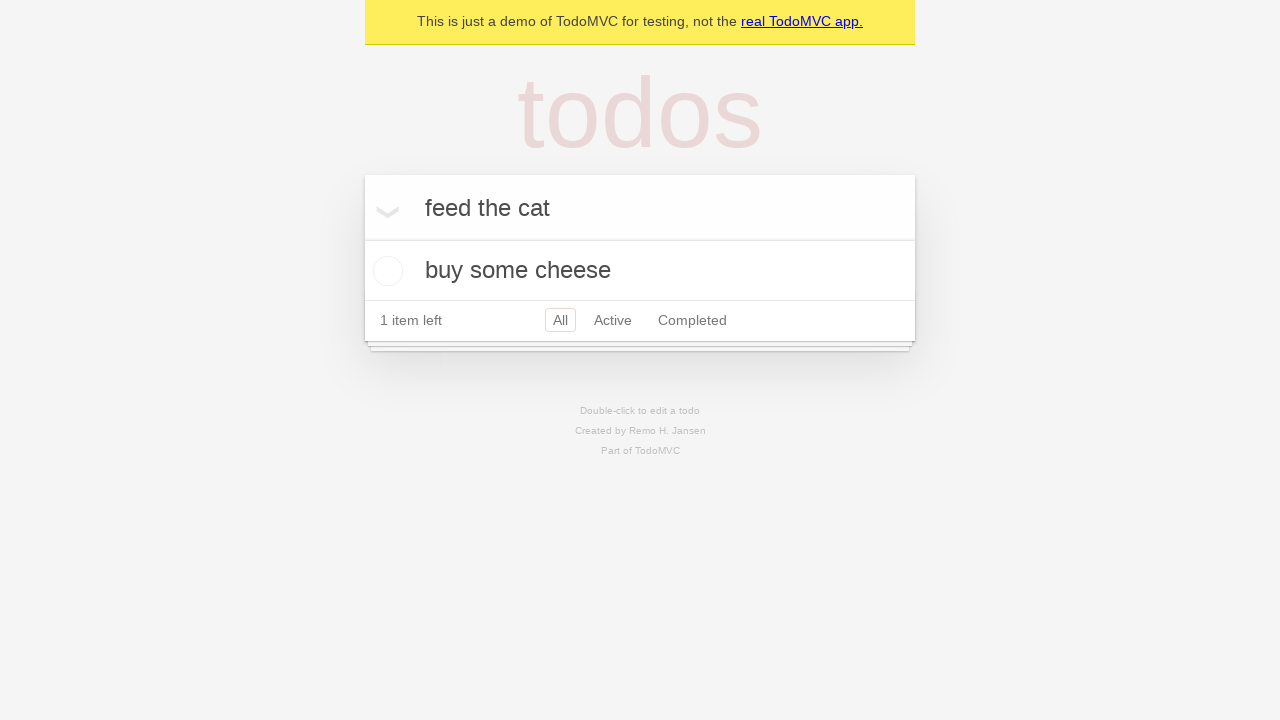

Pressed Enter to add second todo item on internal:attr=[placeholder="What needs to be done?"i]
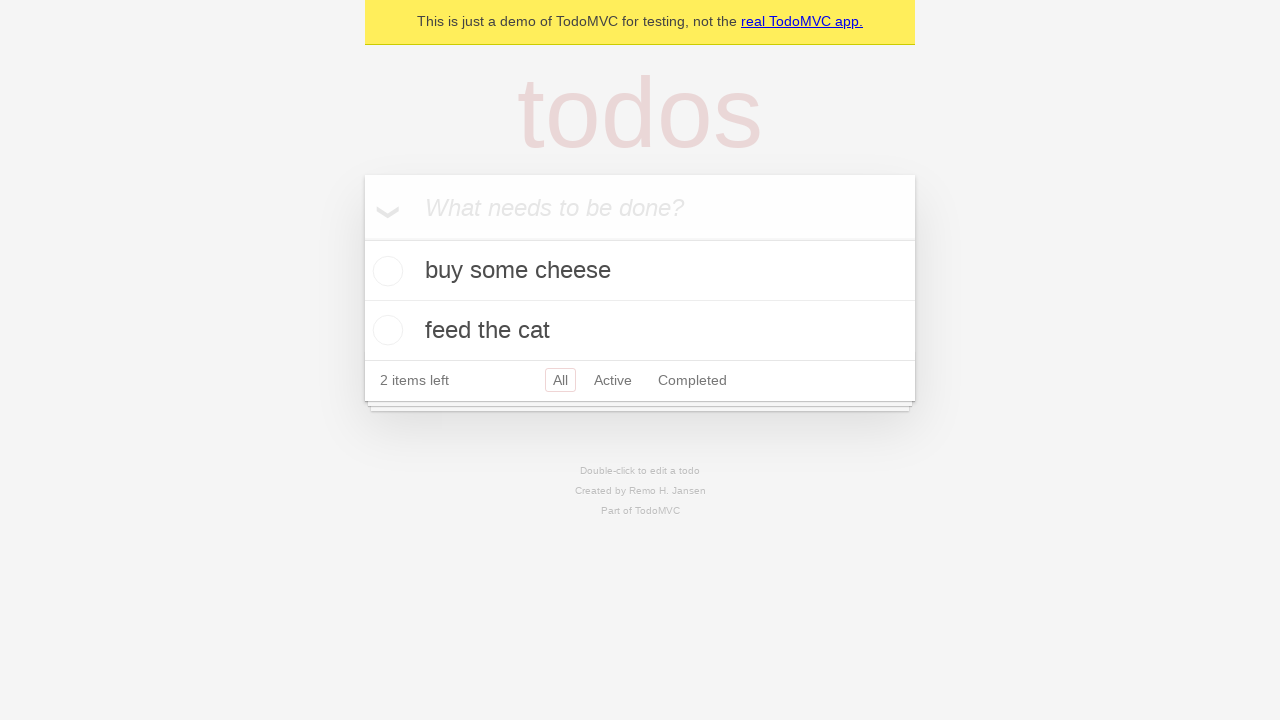

Filled todo input with 'book a doctors appointment' on internal:attr=[placeholder="What needs to be done?"i]
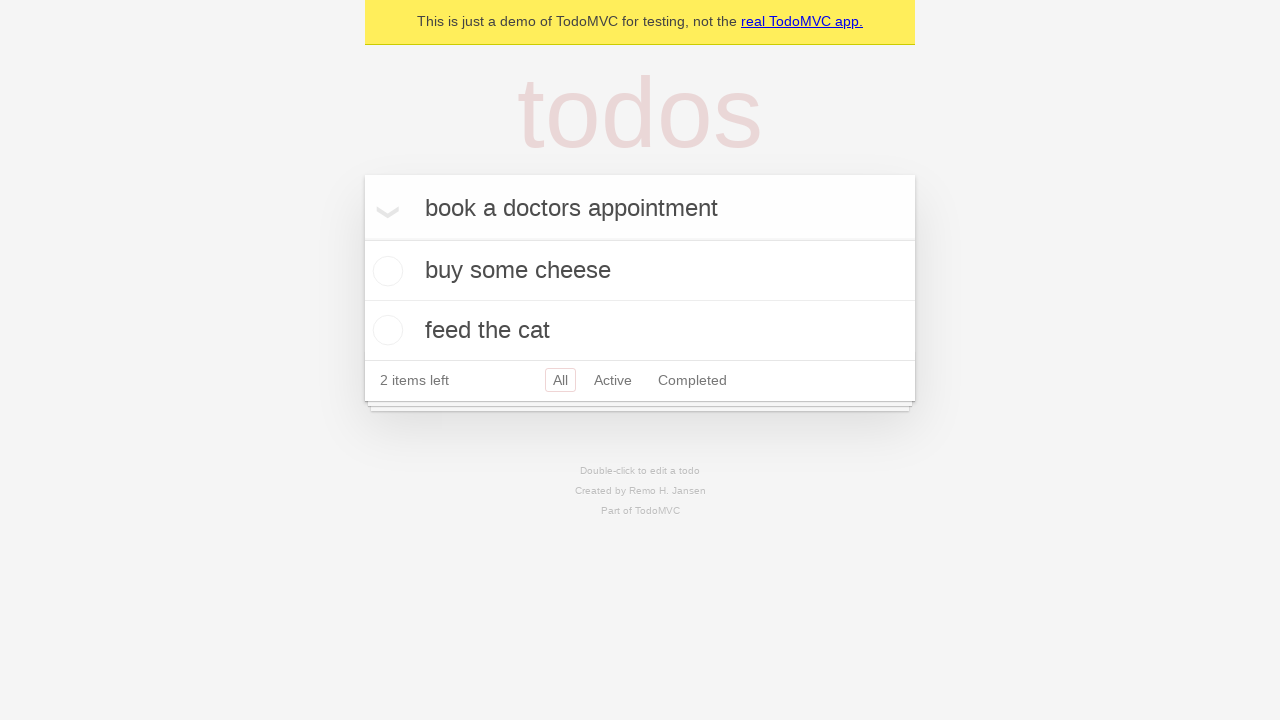

Pressed Enter to add third todo item on internal:attr=[placeholder="What needs to be done?"i]
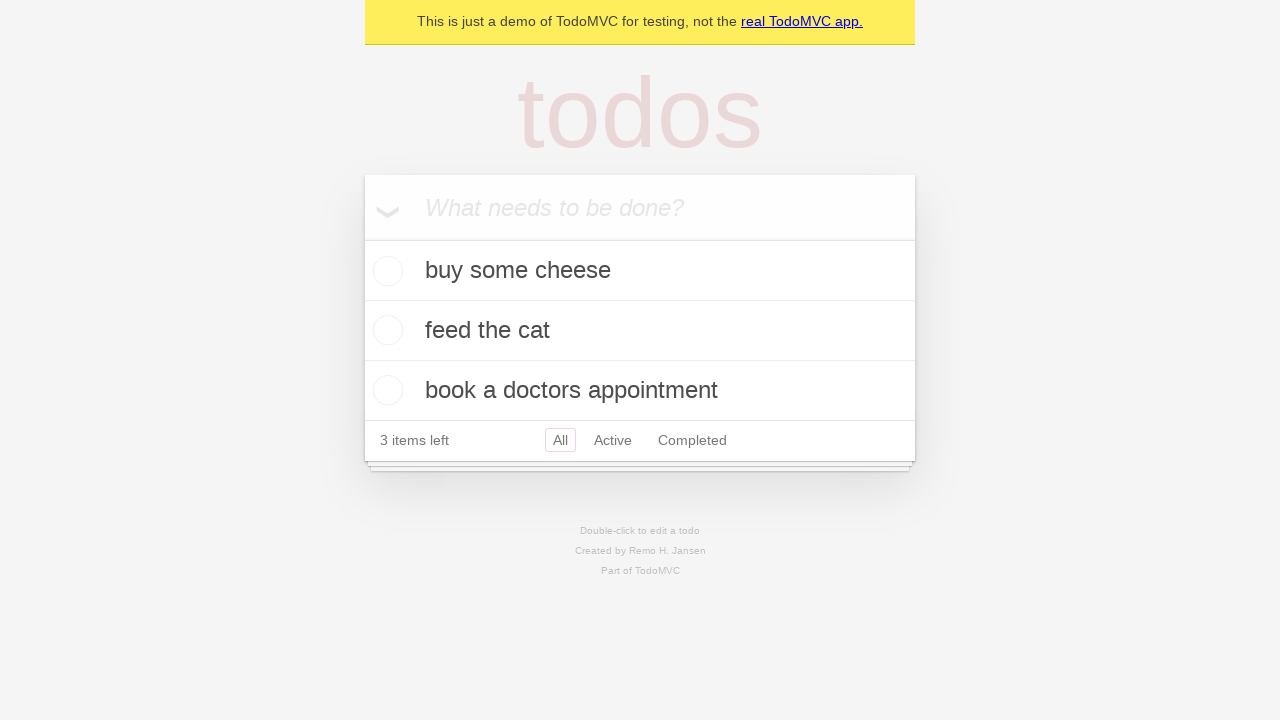

Checked the second todo item checkbox at (385, 330) on internal:testid=[data-testid="todo-item"s] >> nth=1 >> internal:role=checkbox
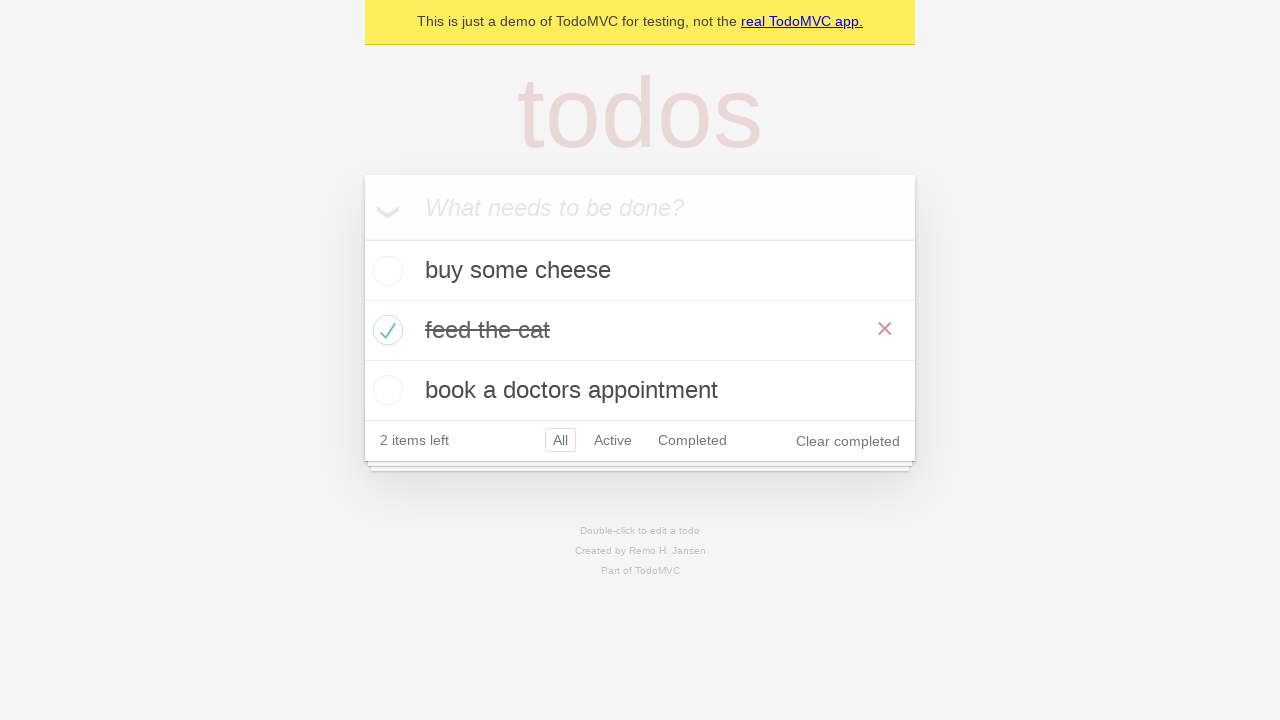

Clicked Active link to filter and display only active items at (613, 440) on internal:role=link[name="Active"i]
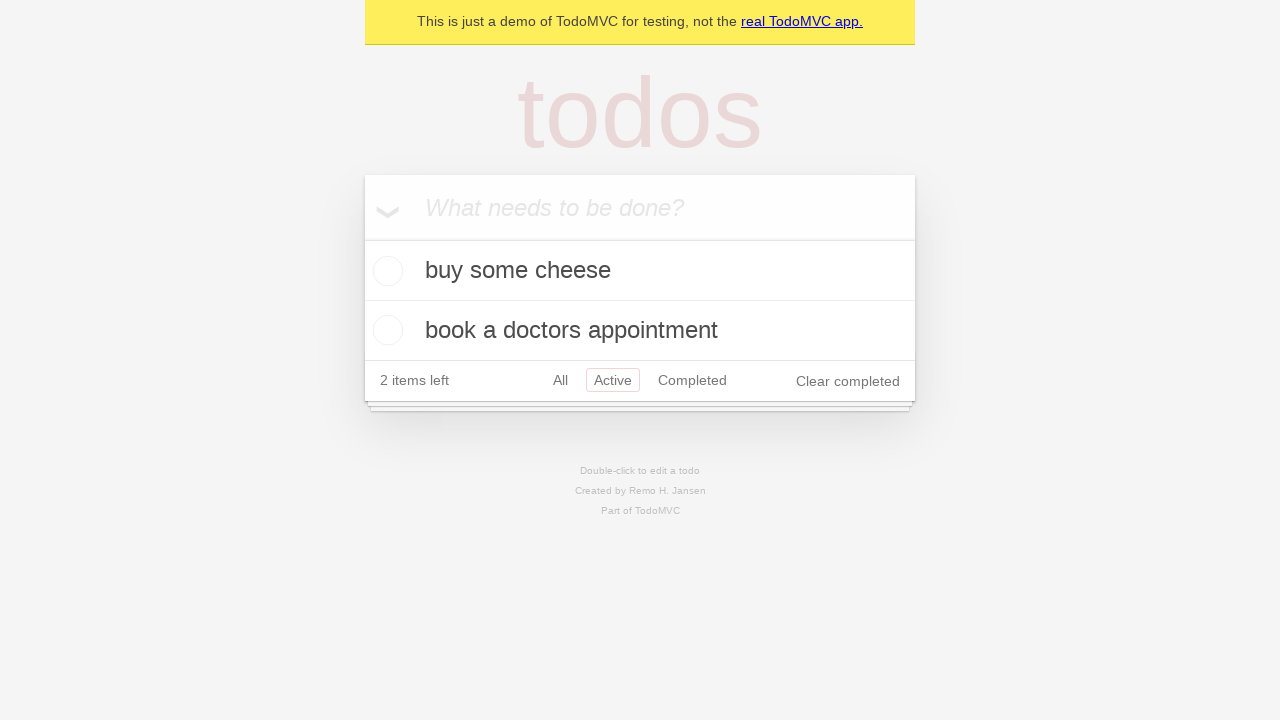

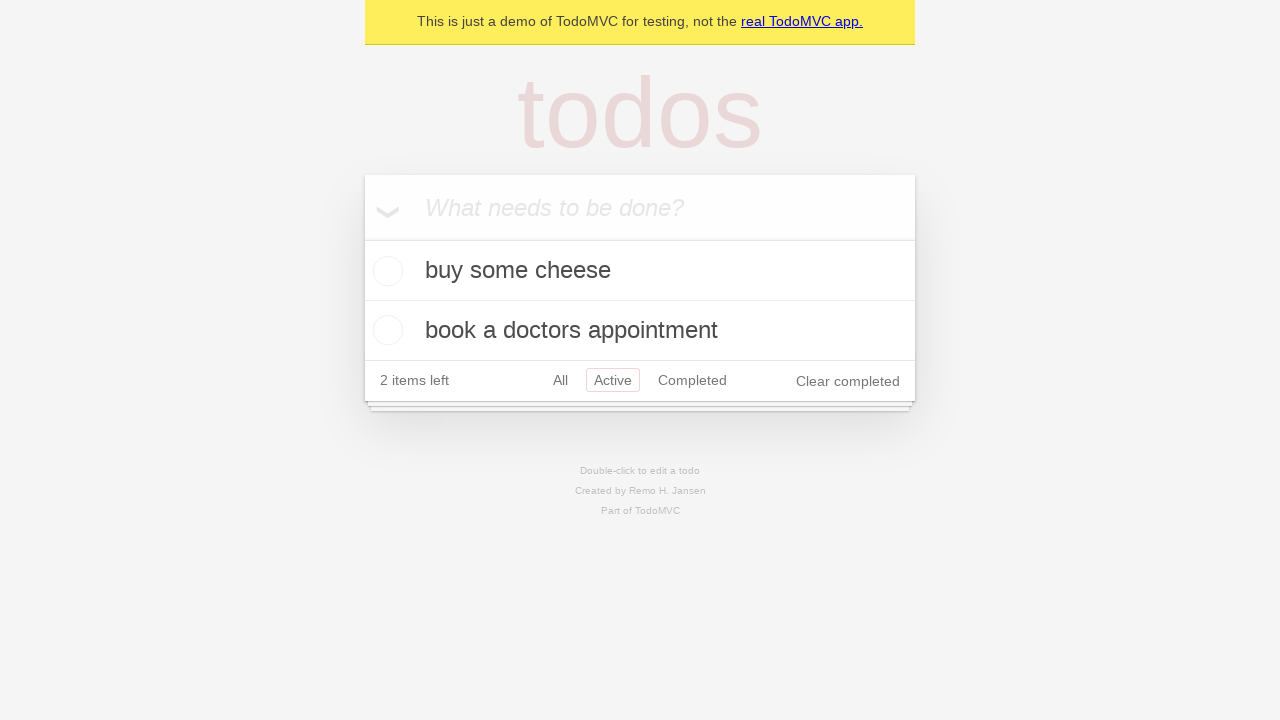